Navigates to an automation practice page and verifies footer links are present and accessible

Starting URL: https://rahulshettyacademy.com/AutomationPractice/

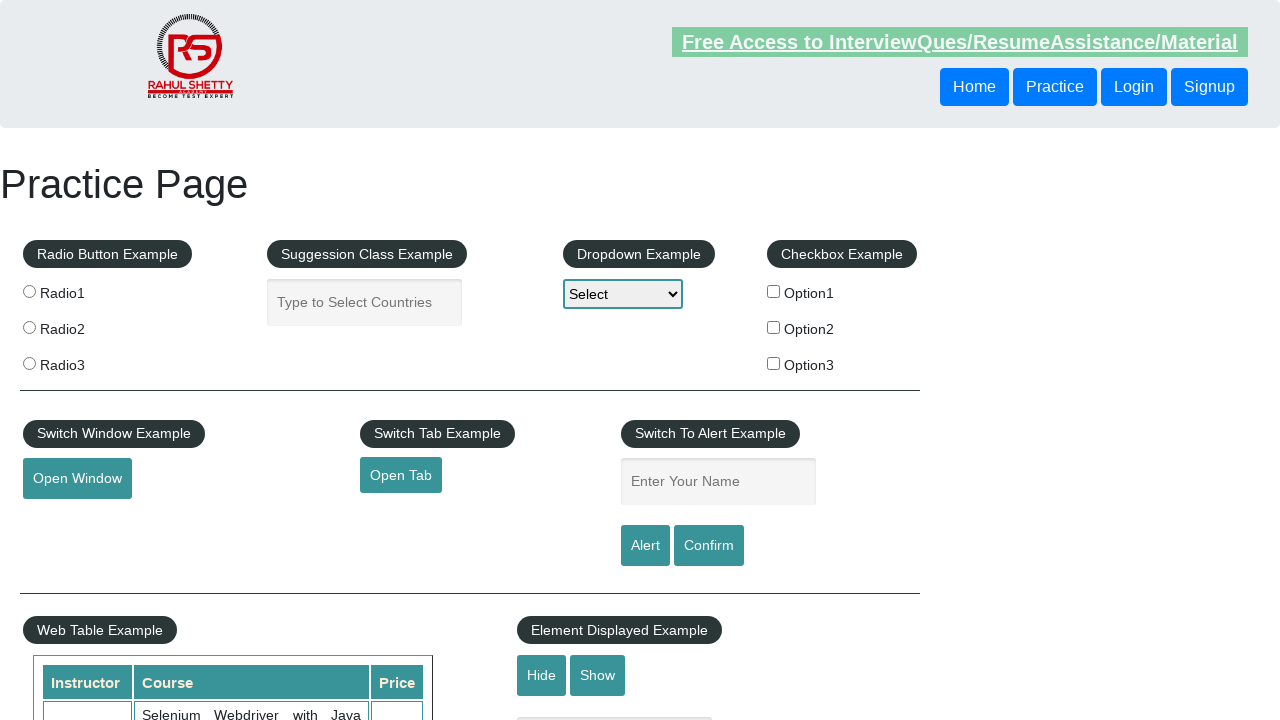

Navigated to automation practice page
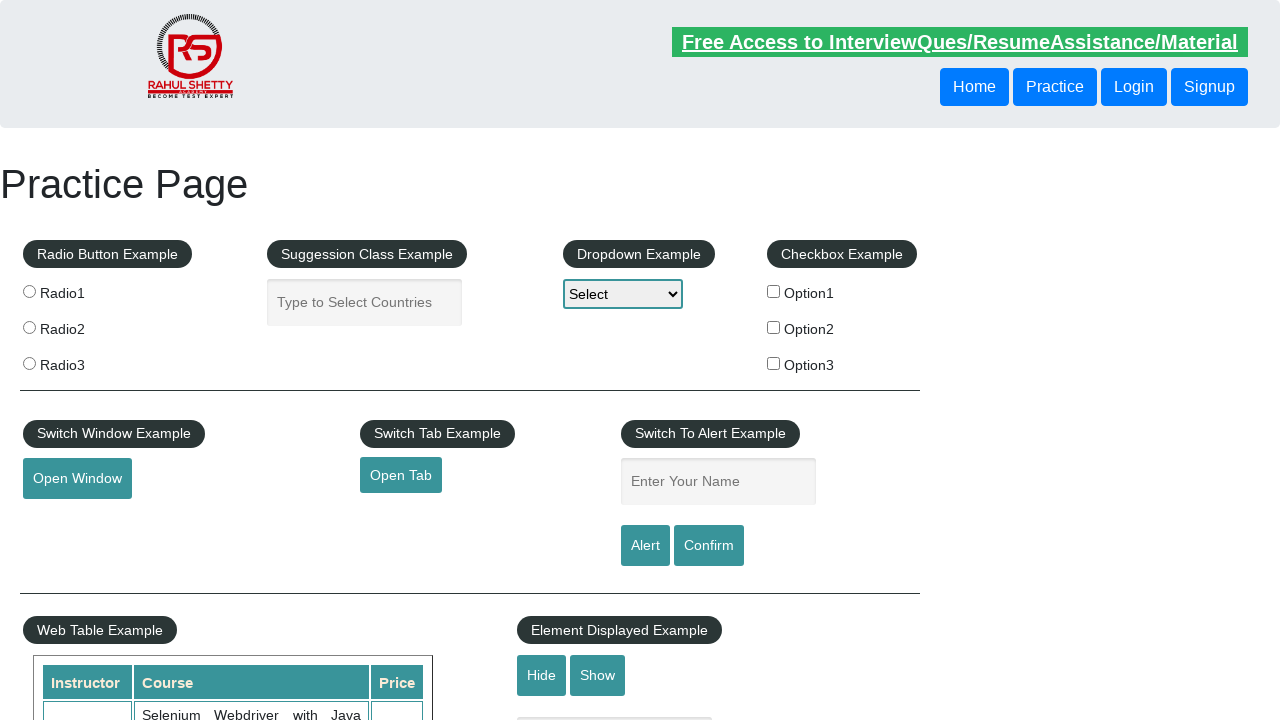

Footer links selector loaded and ready
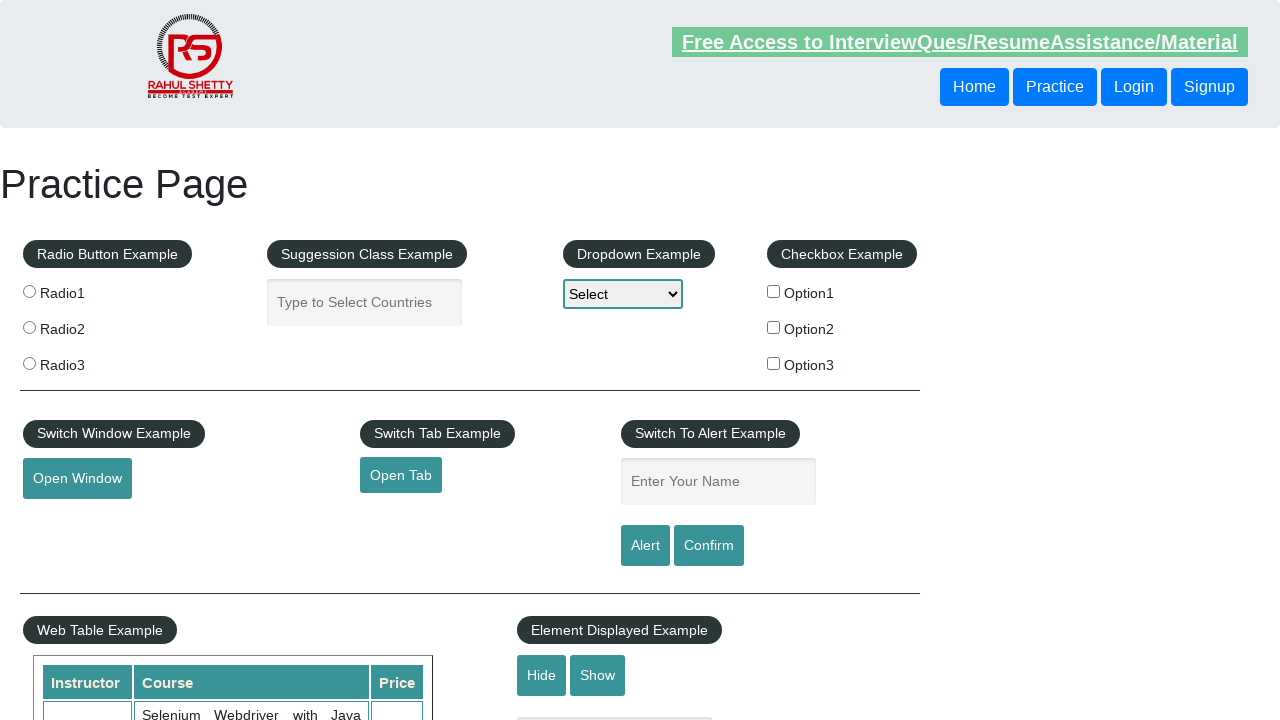

Retrieved 20 footer links
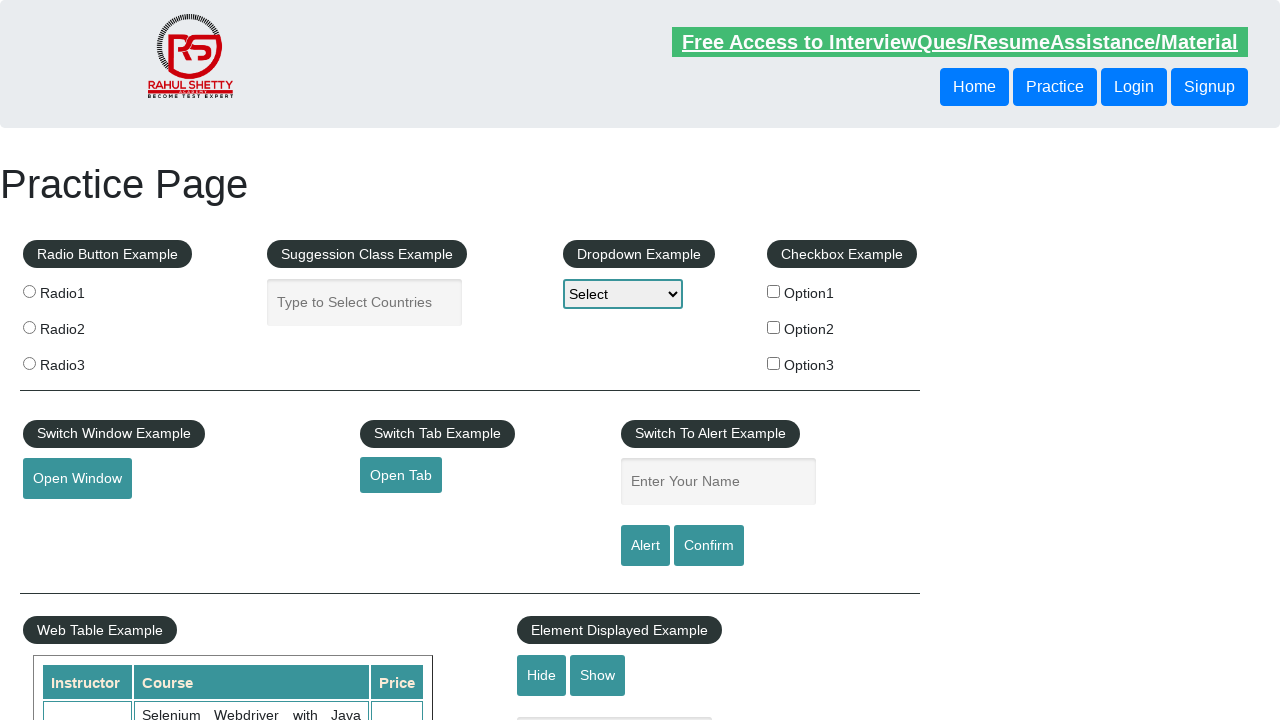

Asserted that footer links are present
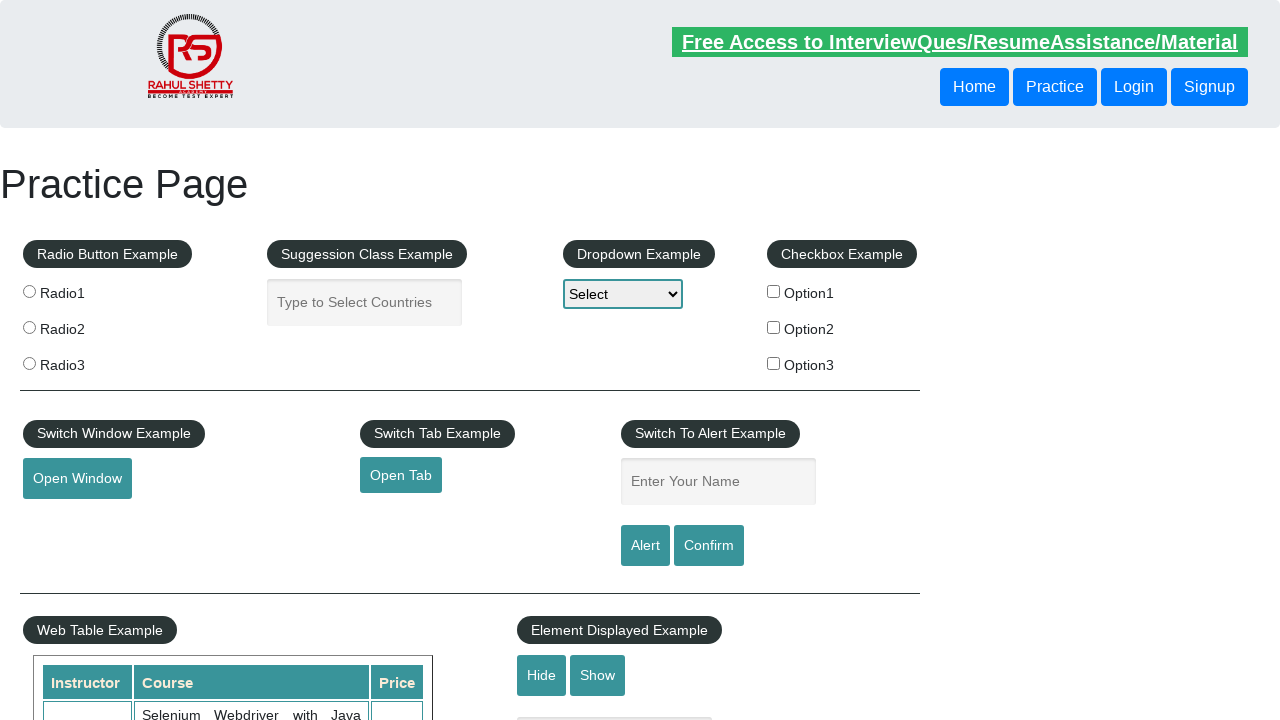

Located broken link element
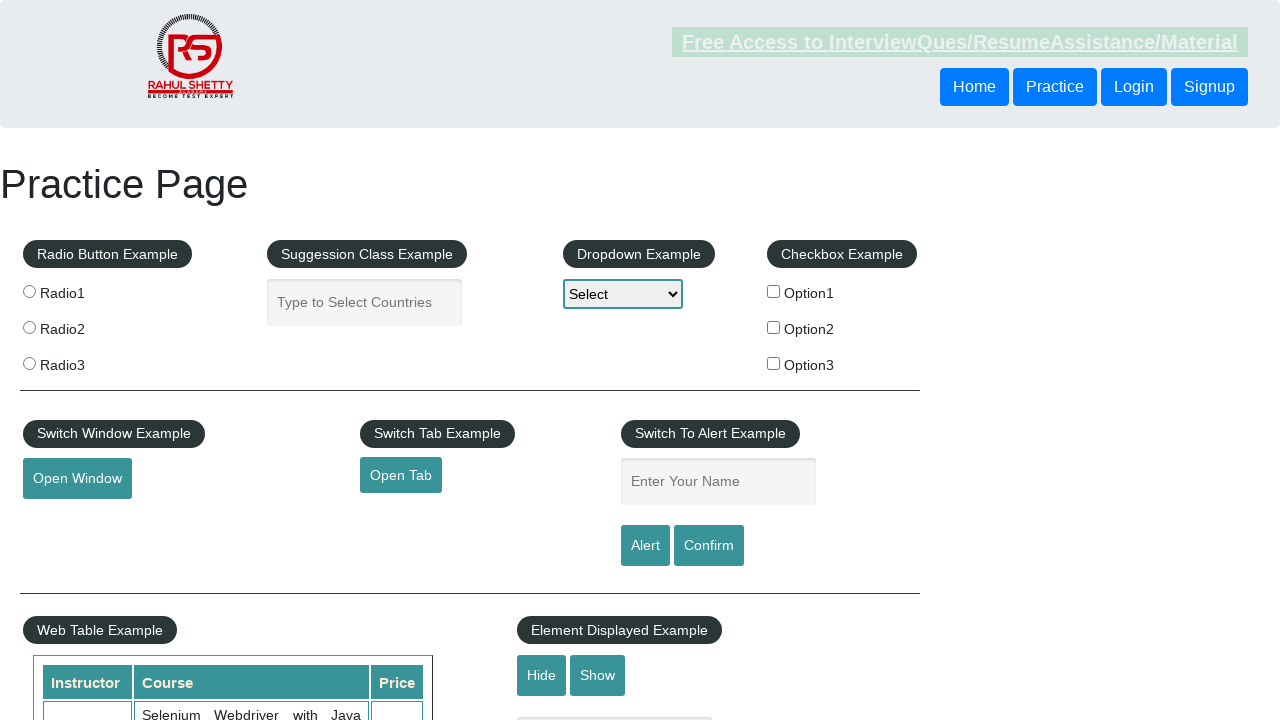

Asserted that broken link element exists
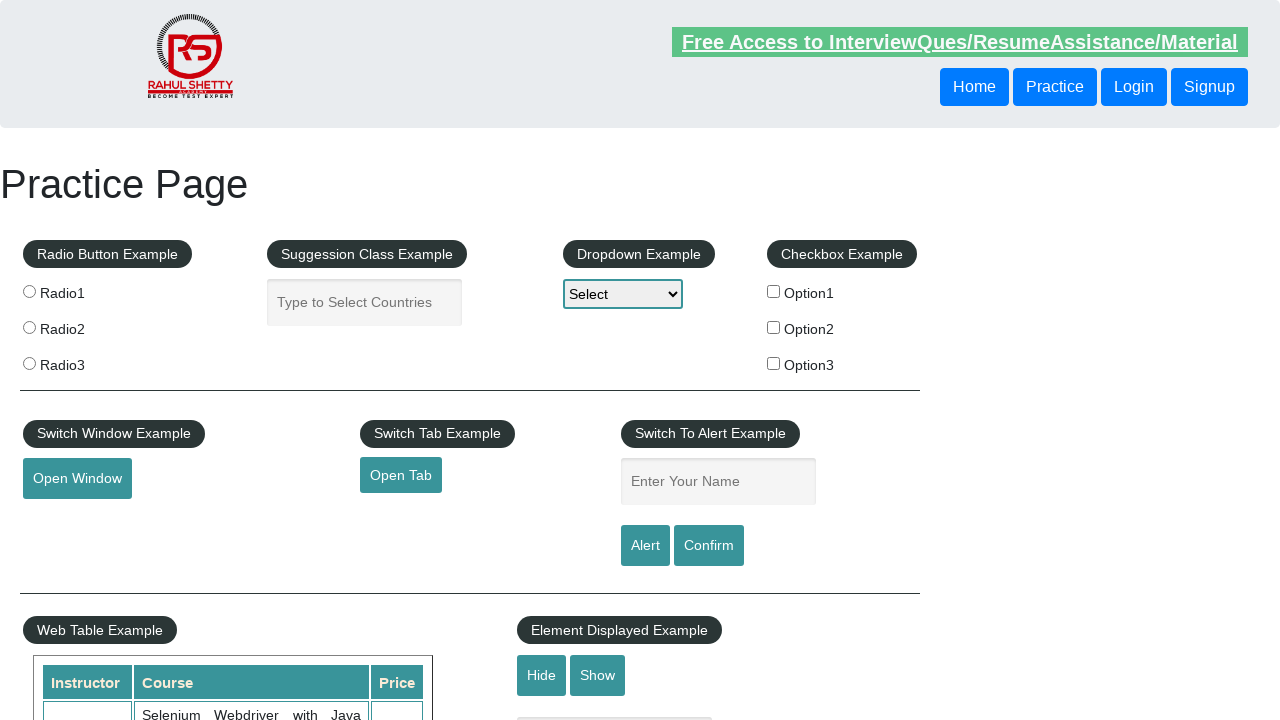

Retrieved broken link href attribute: https://rahulshettyacademy.com/brokenlink
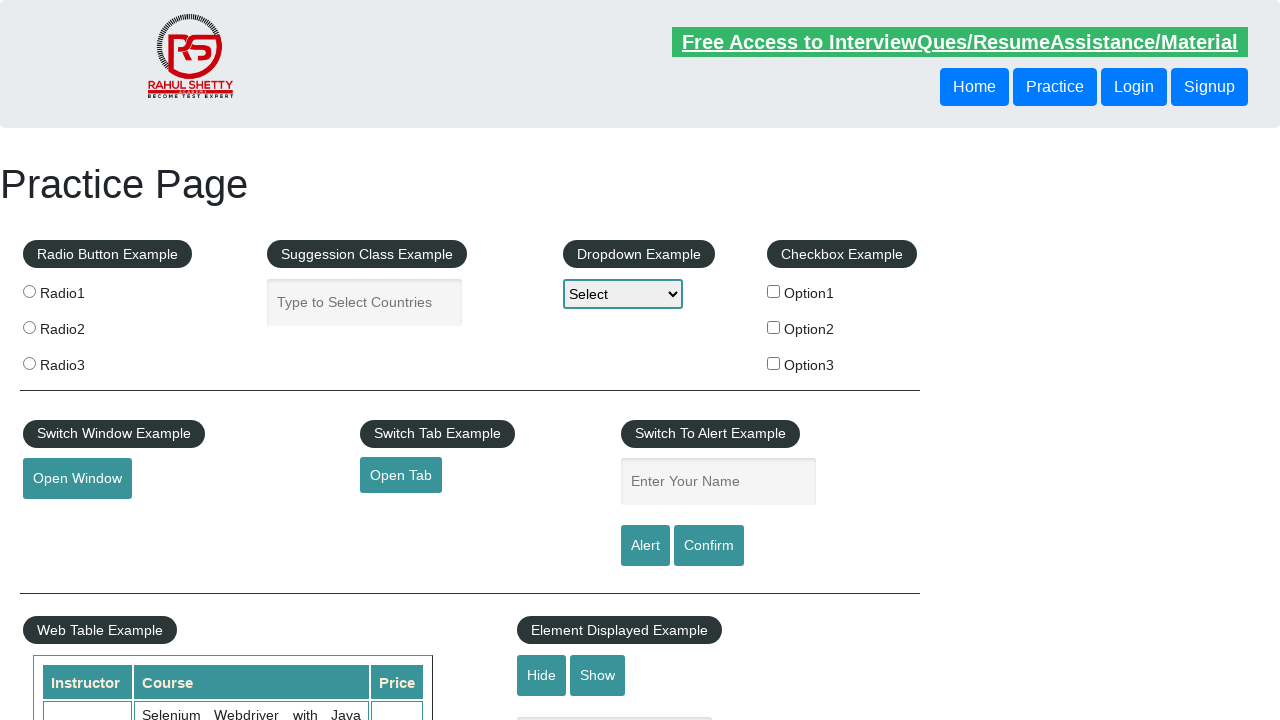

Asserted that broken link href attribute is not null
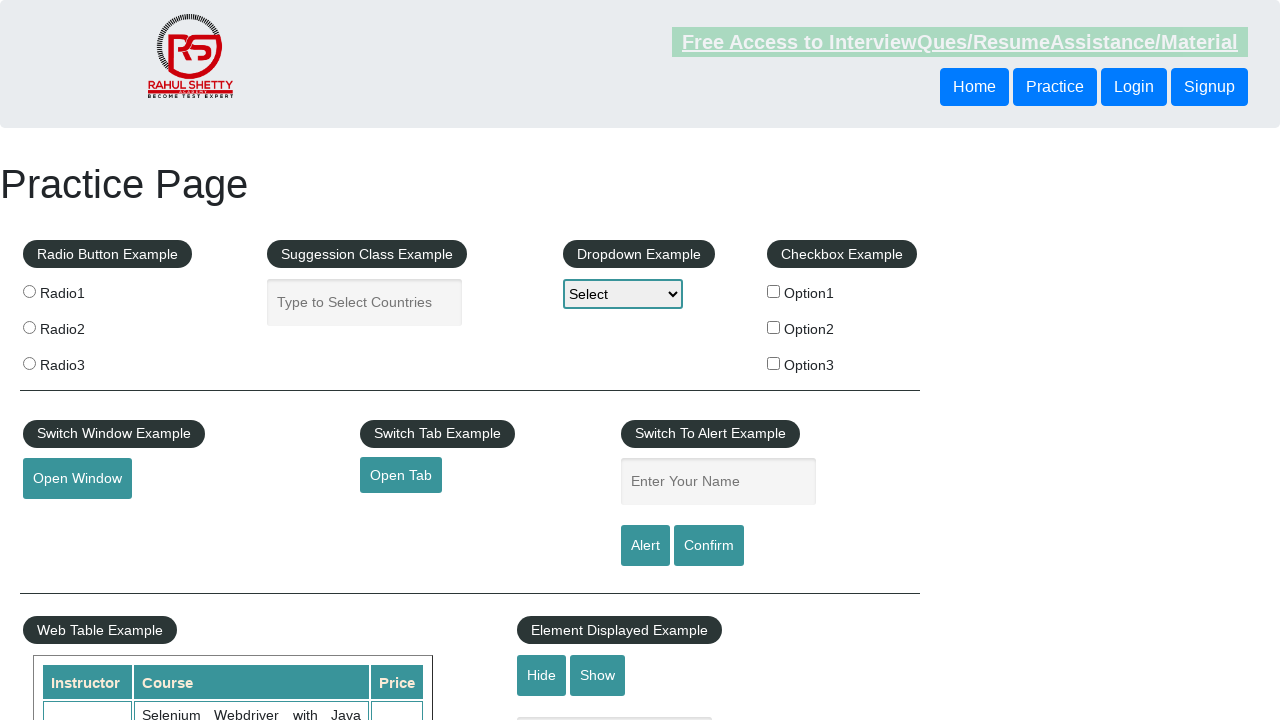

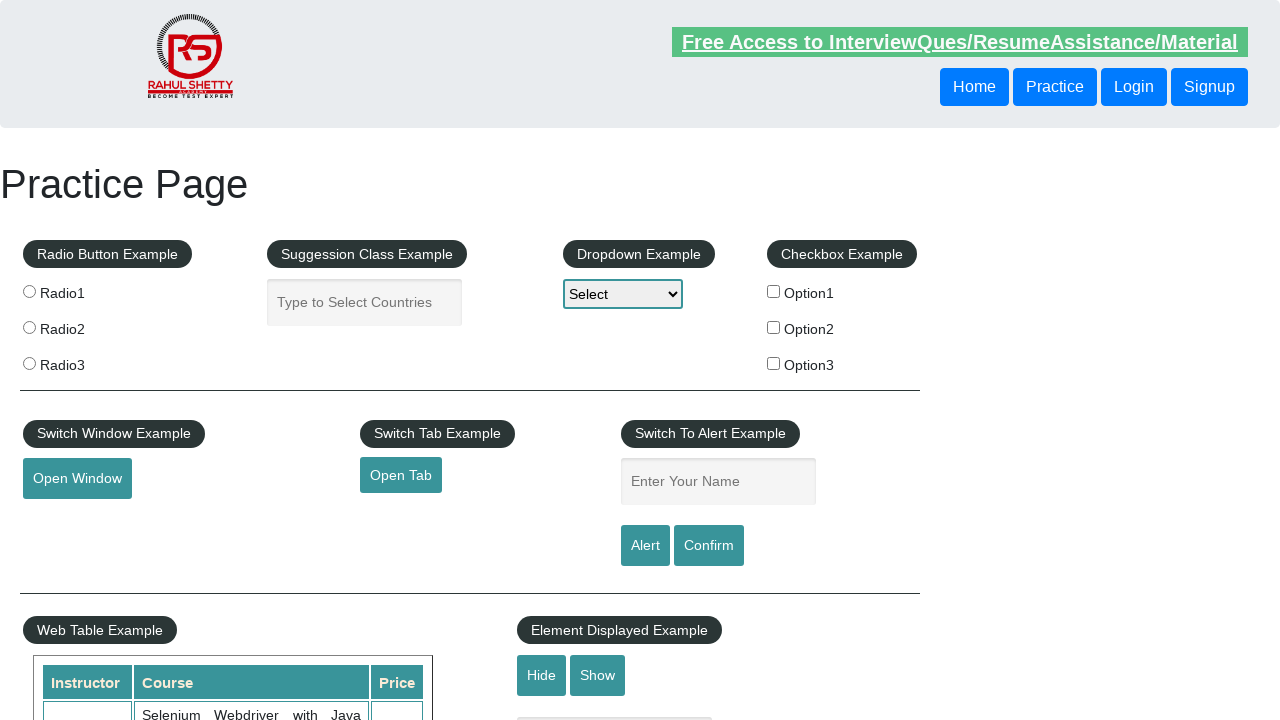